Tests editing a todo item by double-clicking, filling new text, and pressing Enter

Starting URL: https://demo.playwright.dev/todomvc

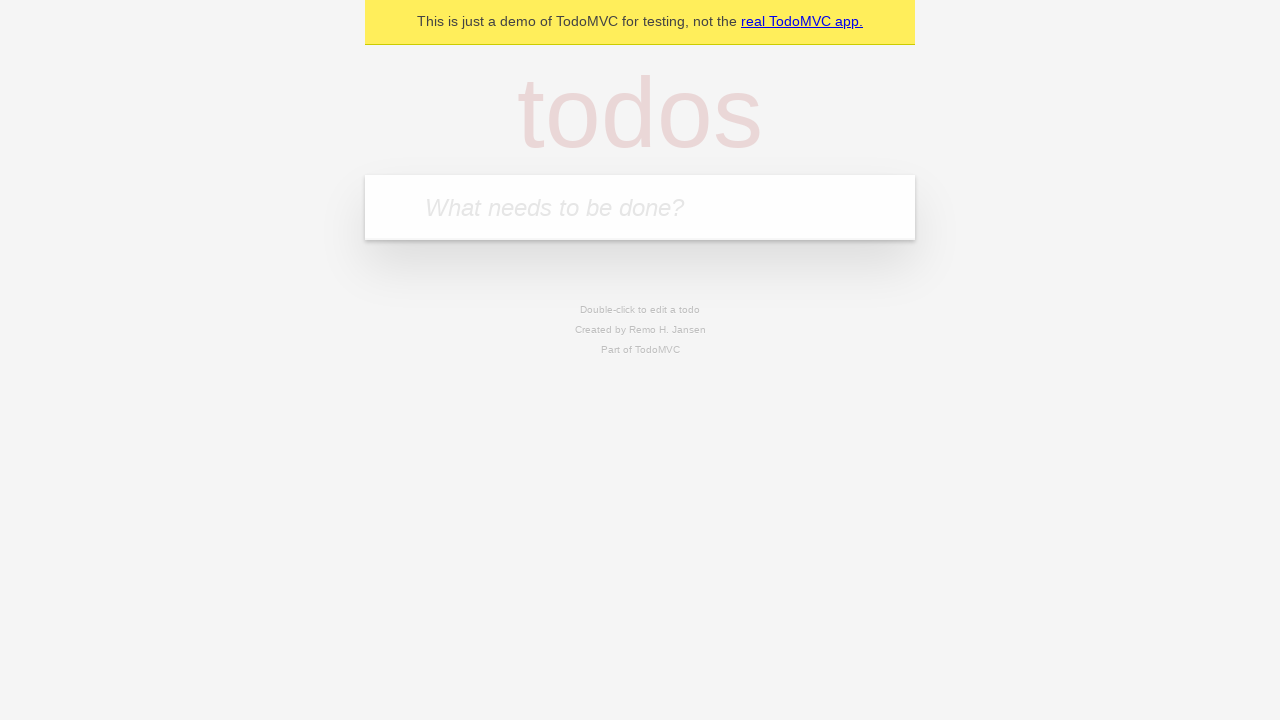

Filled todo input with 'buy some cheese' on internal:attr=[placeholder="What needs to be done?"i]
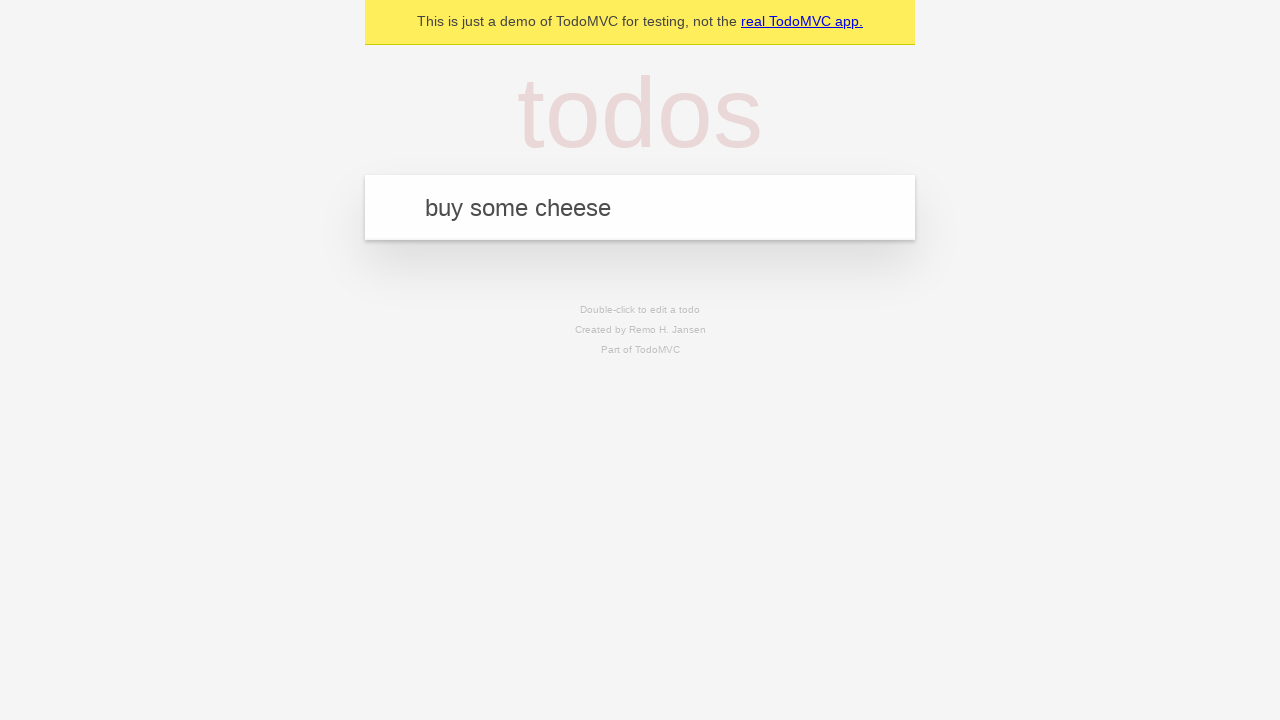

Pressed Enter to add first todo on internal:attr=[placeholder="What needs to be done?"i]
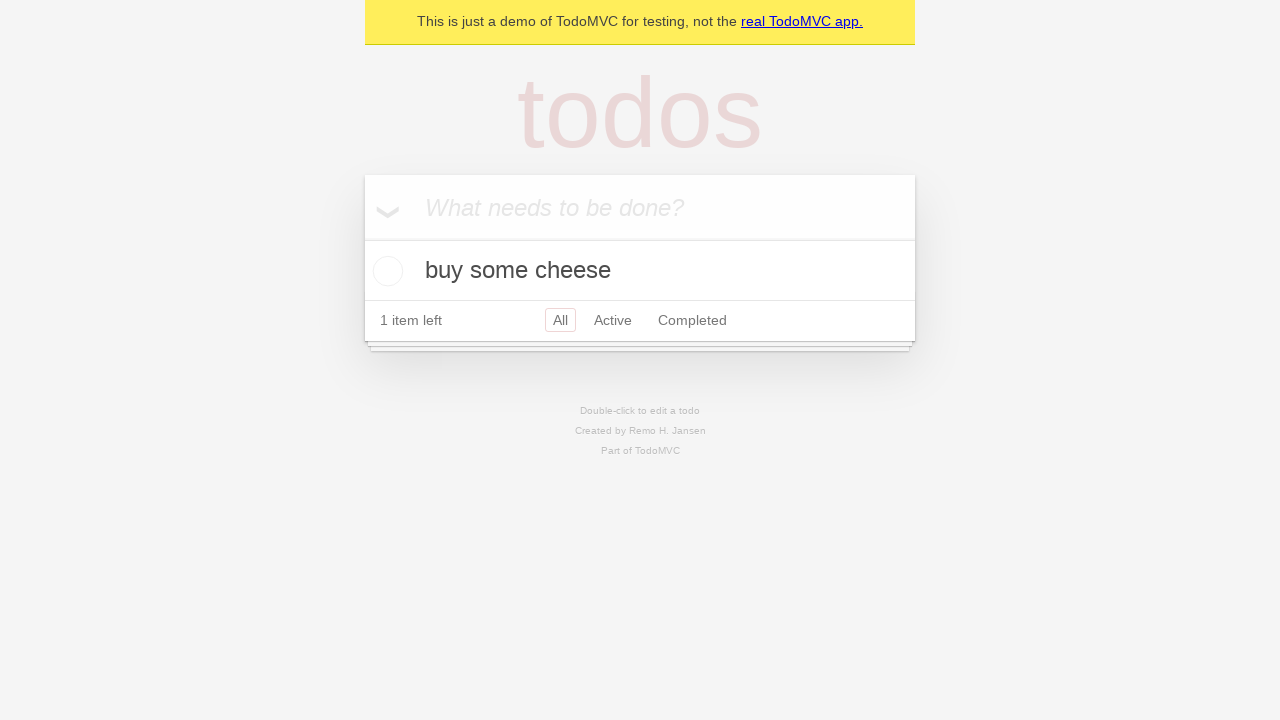

Filled todo input with 'feed the cat' on internal:attr=[placeholder="What needs to be done?"i]
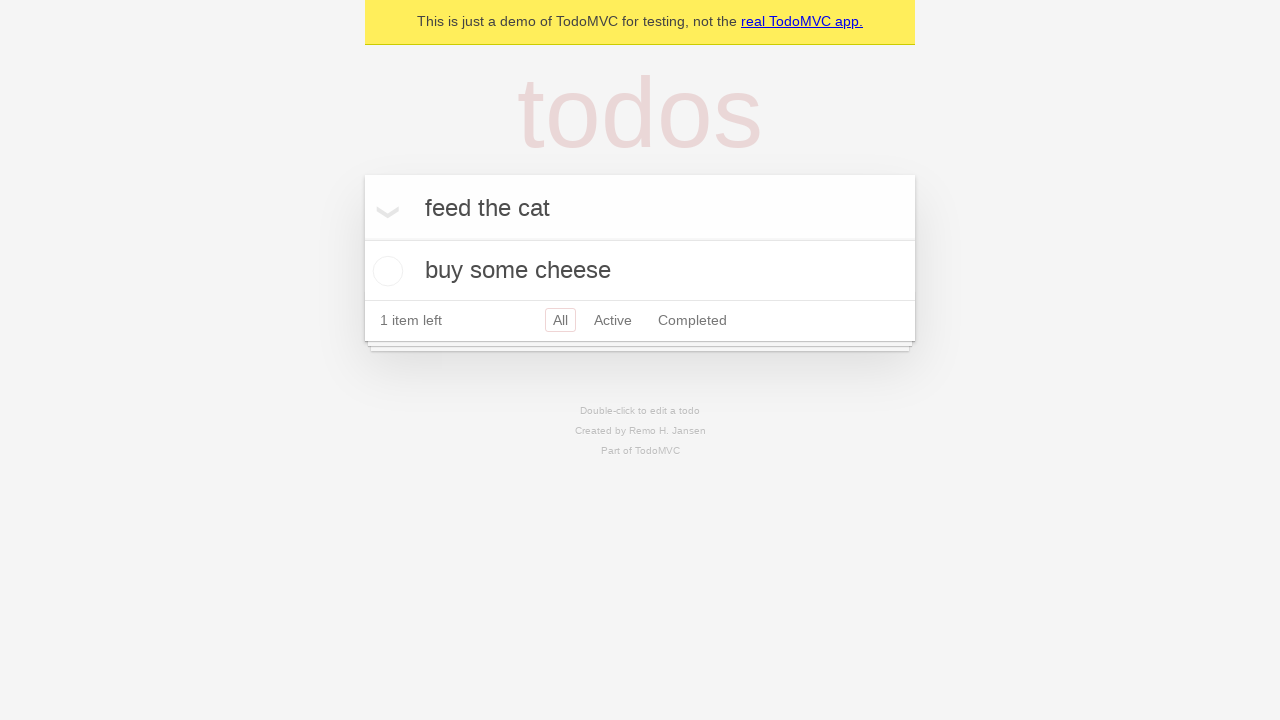

Pressed Enter to add second todo on internal:attr=[placeholder="What needs to be done?"i]
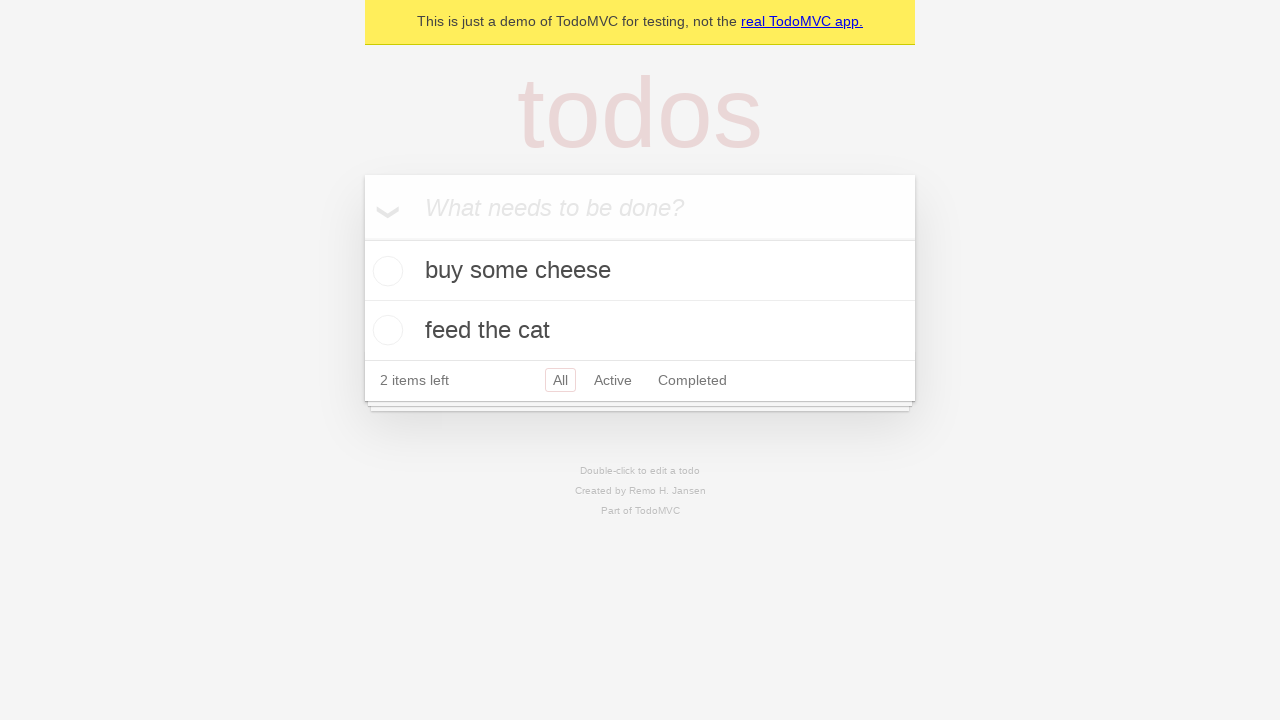

Filled todo input with 'book a doctors appointment' on internal:attr=[placeholder="What needs to be done?"i]
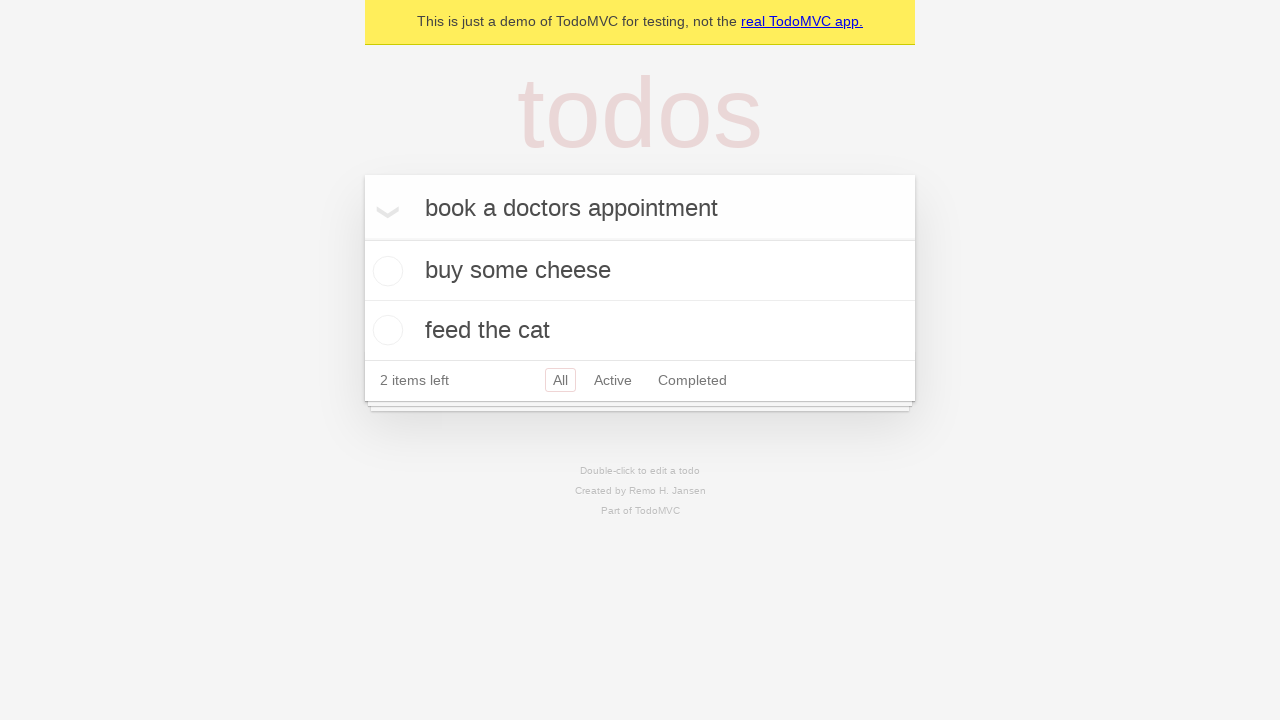

Pressed Enter to add third todo on internal:attr=[placeholder="What needs to be done?"i]
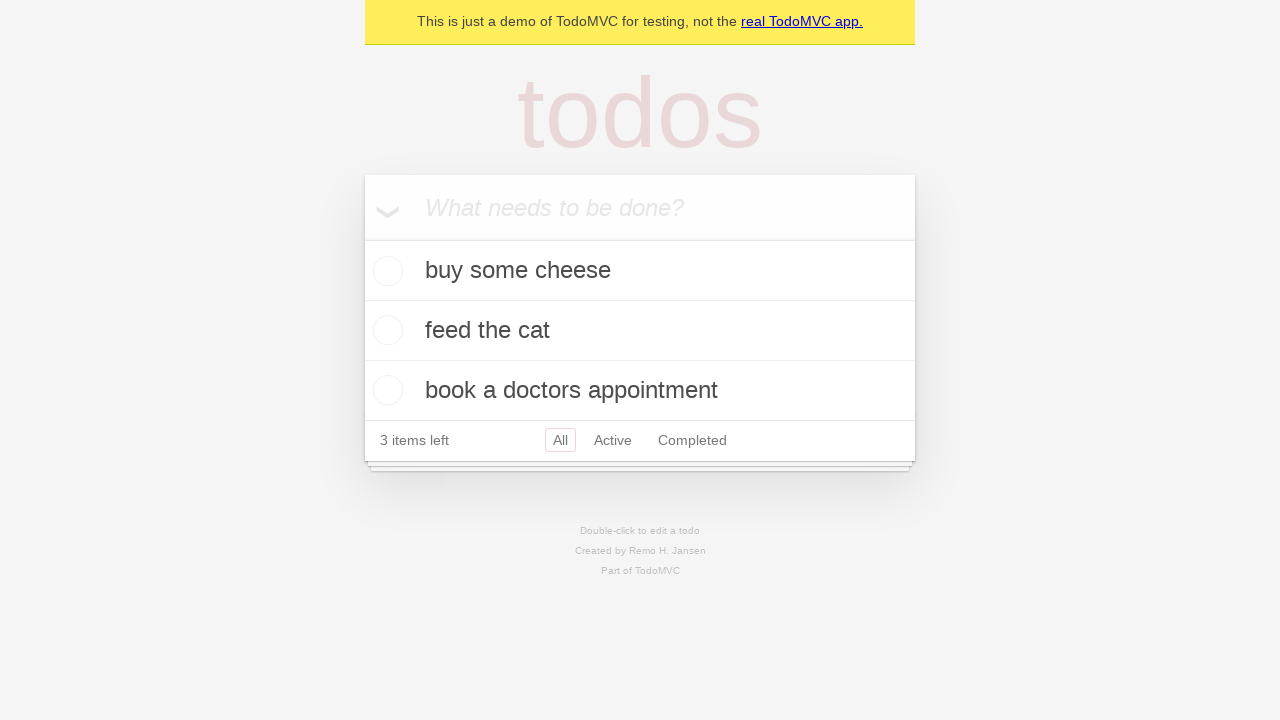

Located all todo items
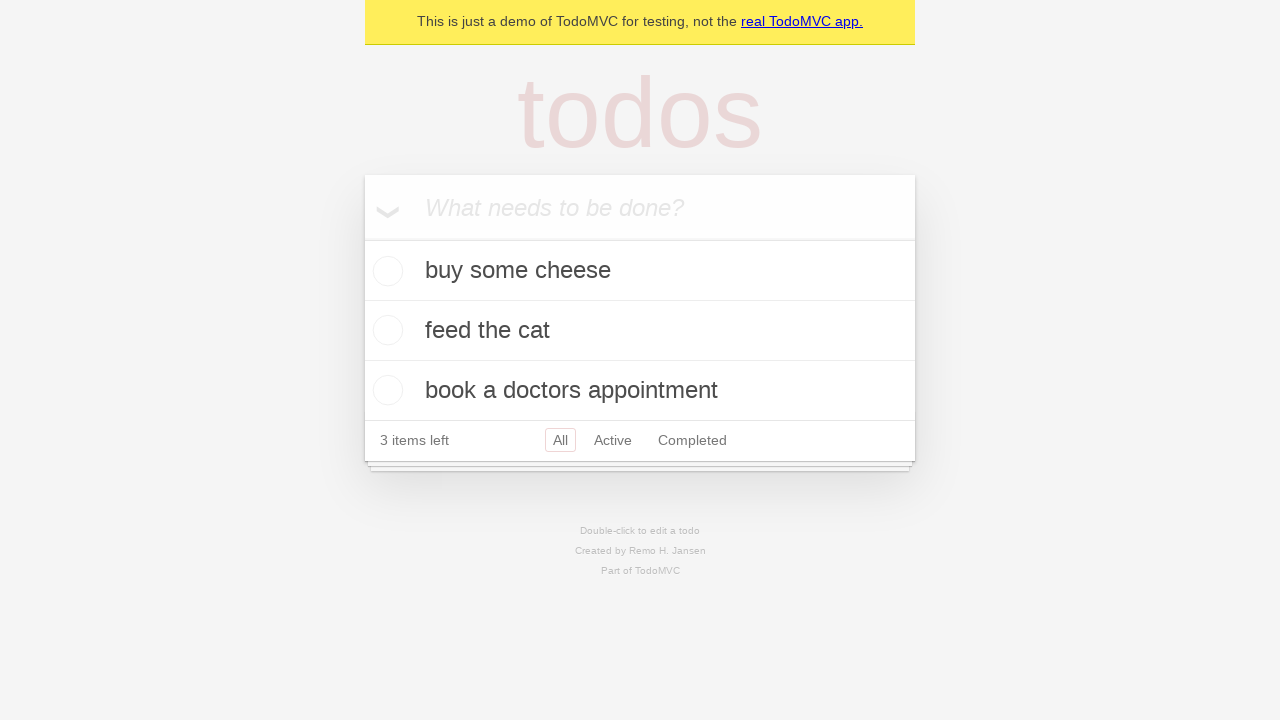

Selected second todo item
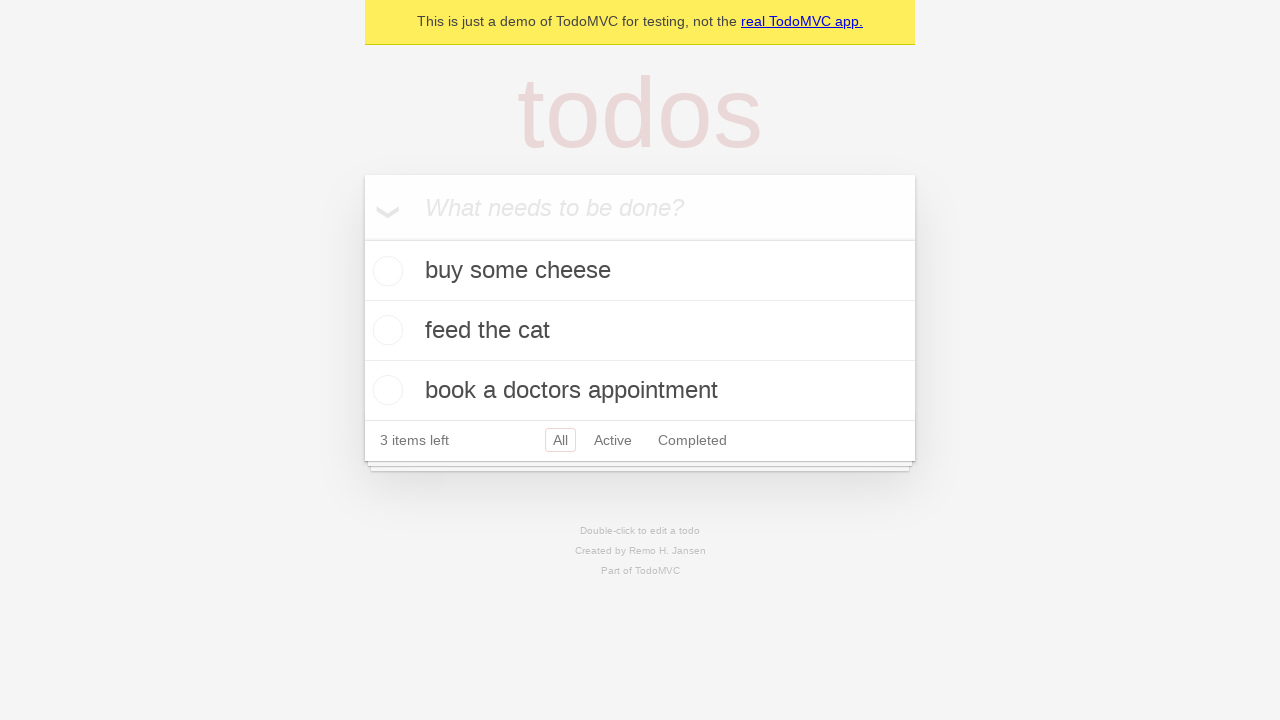

Double-clicked second todo to enter edit mode at (640, 331) on internal:testid=[data-testid="todo-item"s] >> nth=1
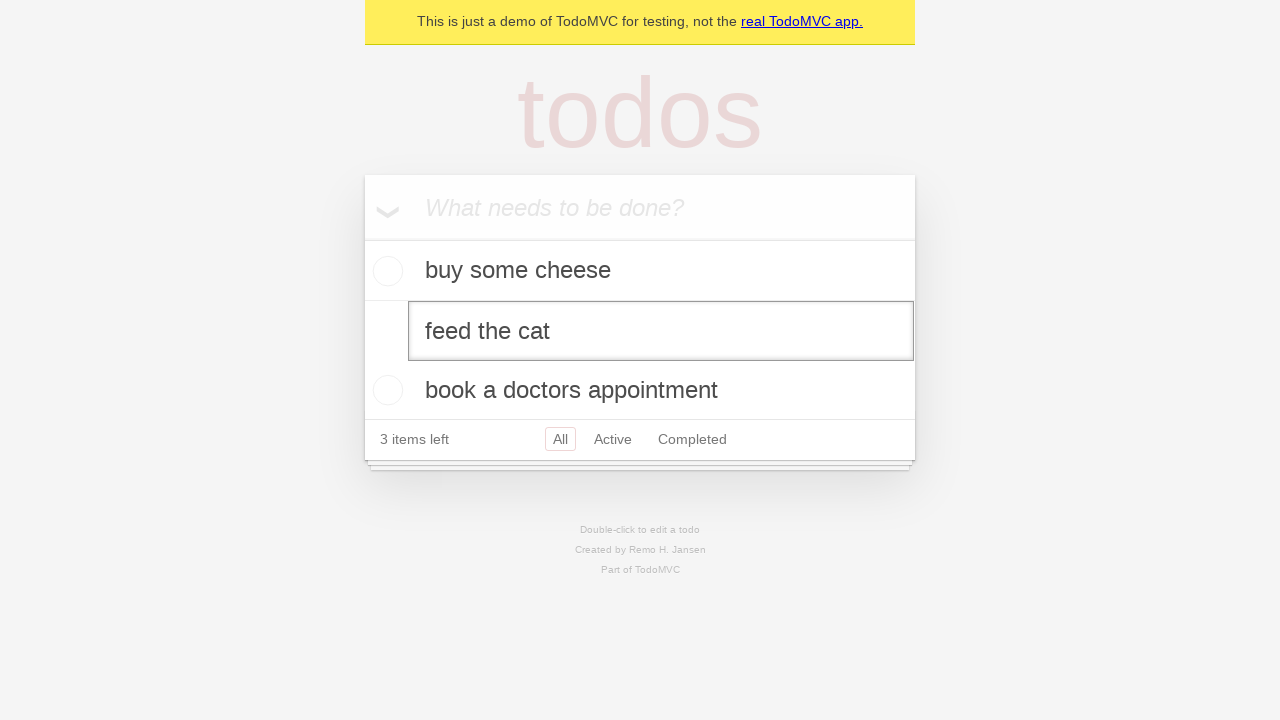

Filled edit field with new text 'buy some sausages' on internal:testid=[data-testid="todo-item"s] >> nth=1 >> internal:role=textbox[nam
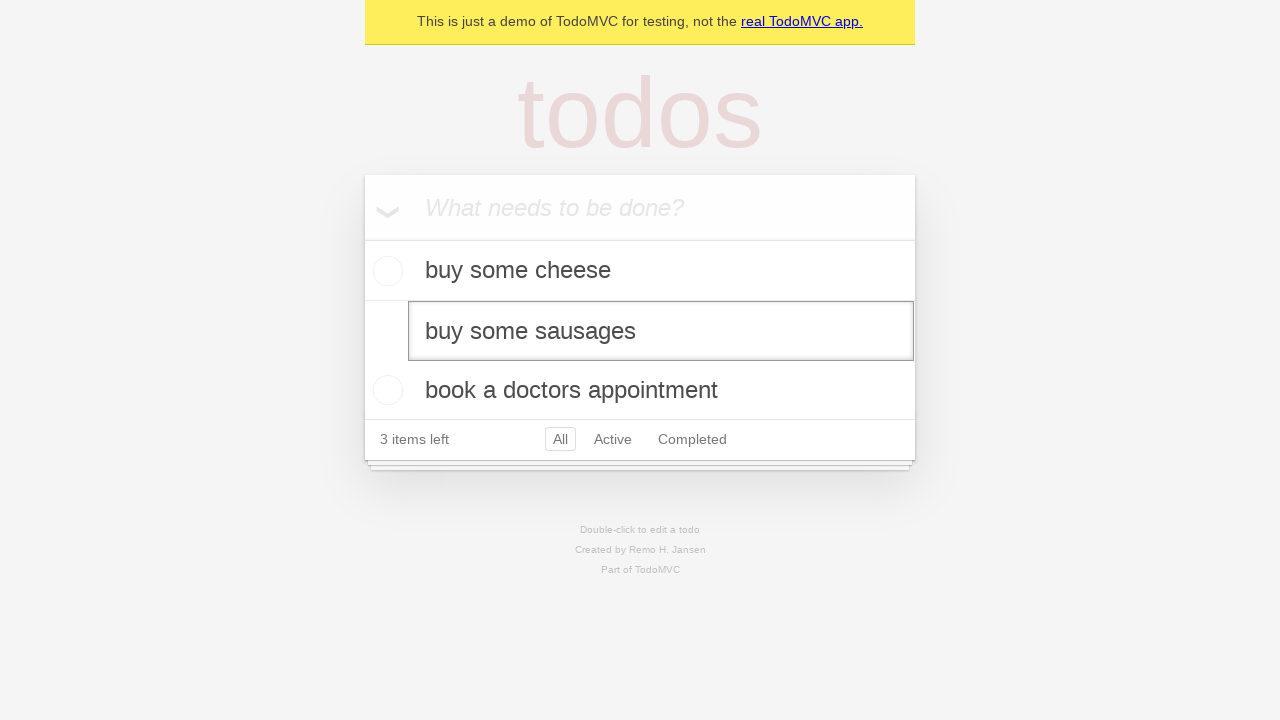

Pressed Enter to confirm todo edit on internal:testid=[data-testid="todo-item"s] >> nth=1 >> internal:role=textbox[nam
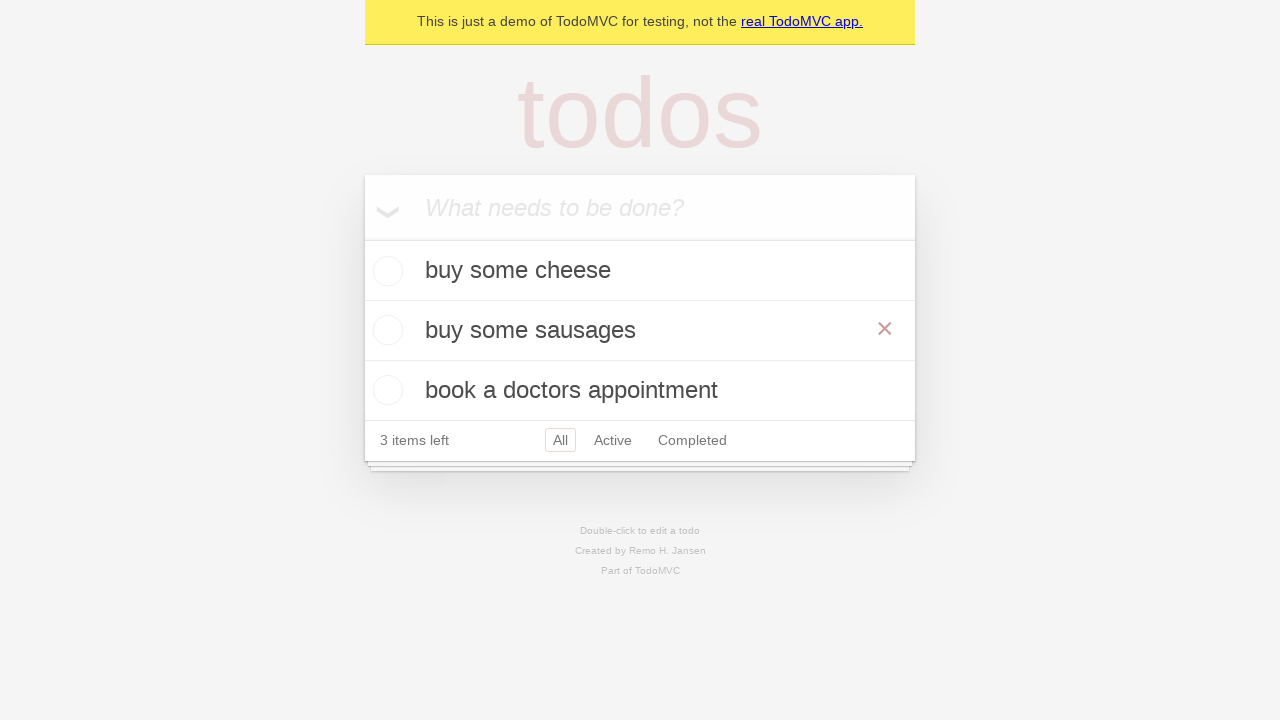

Todo title updated and visible
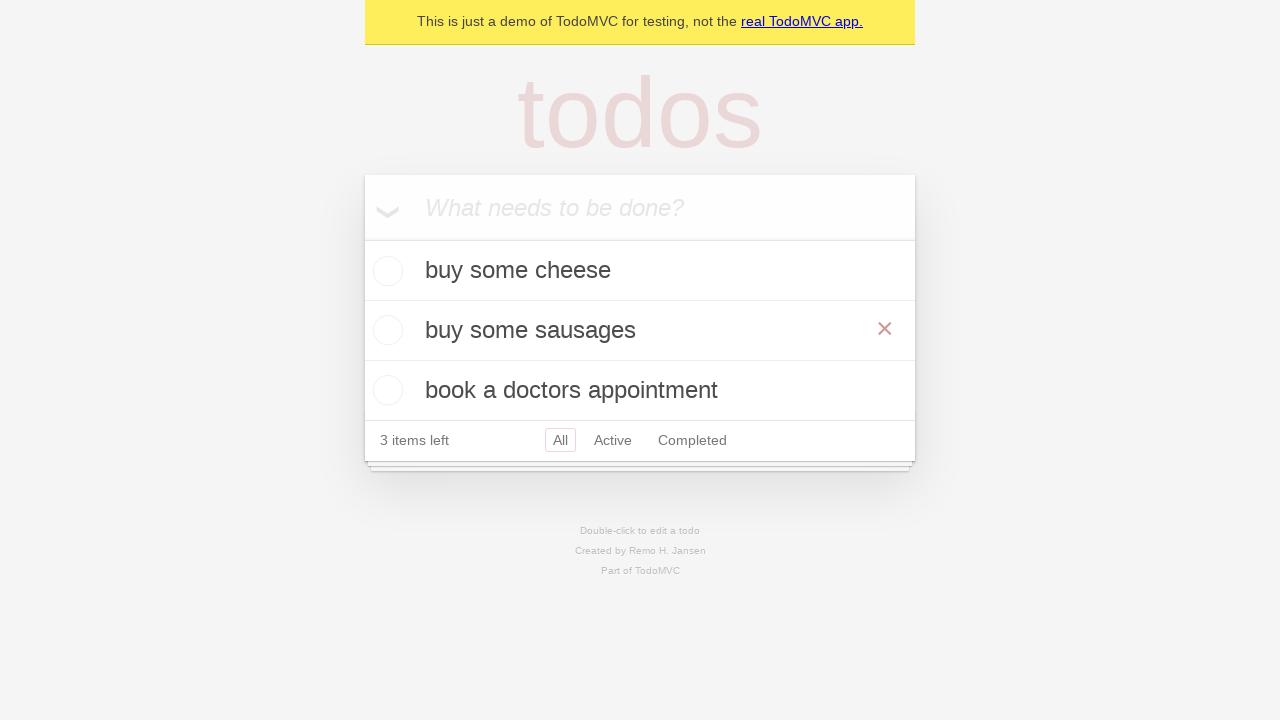

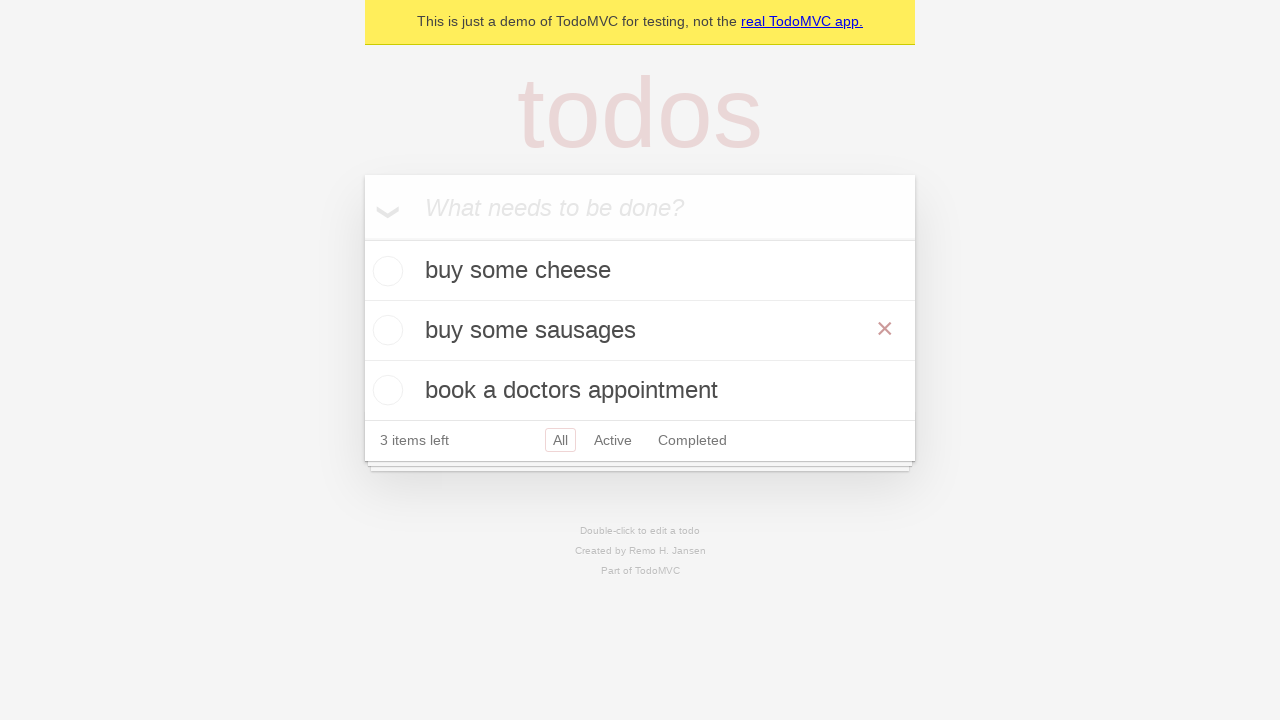